Navigates to YouTube and verifies that the page title contains the word "Video"

Starting URL: http://youtube.com

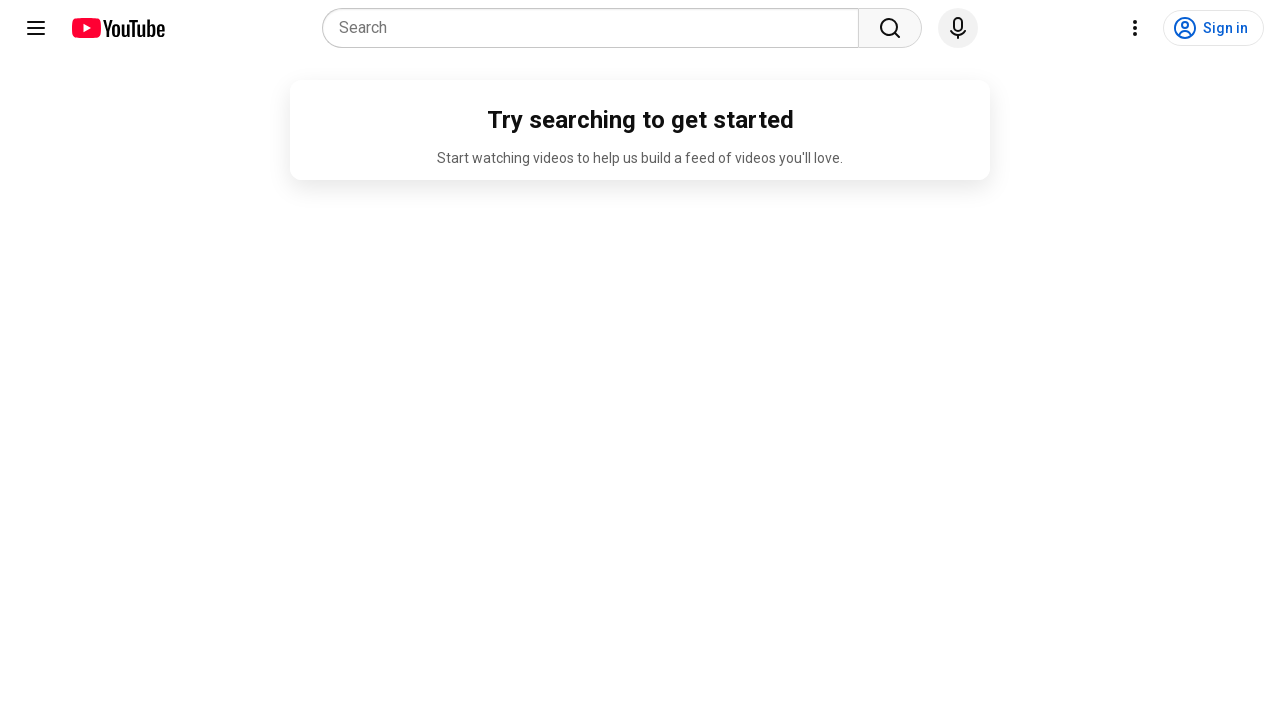

Navigated to http://youtube.com
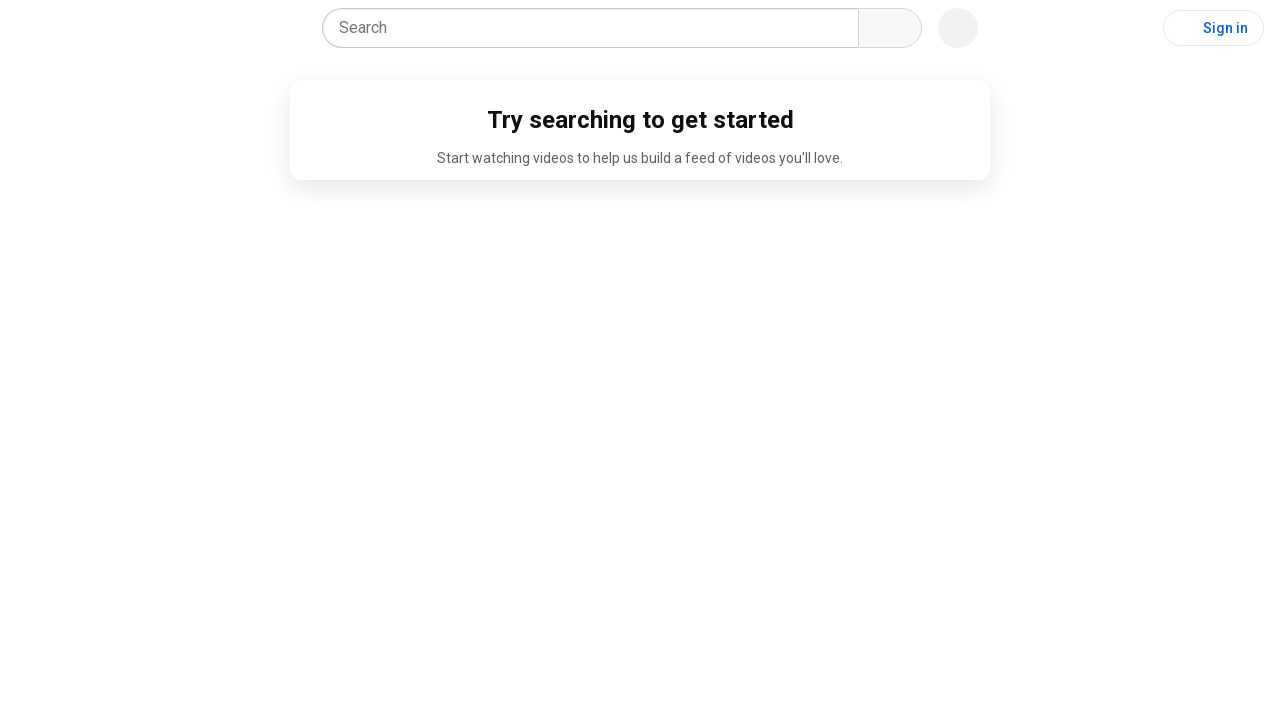

Retrieved page title
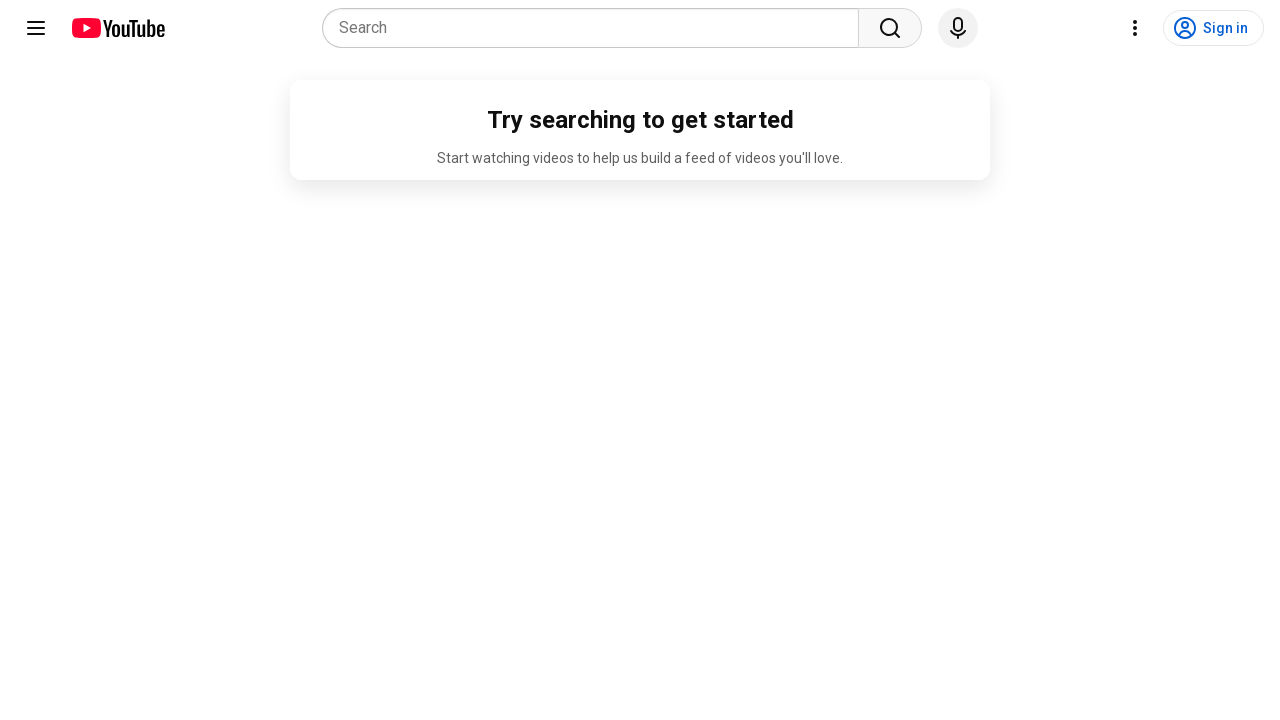

Page title does NOT contain 'Video': YouTube
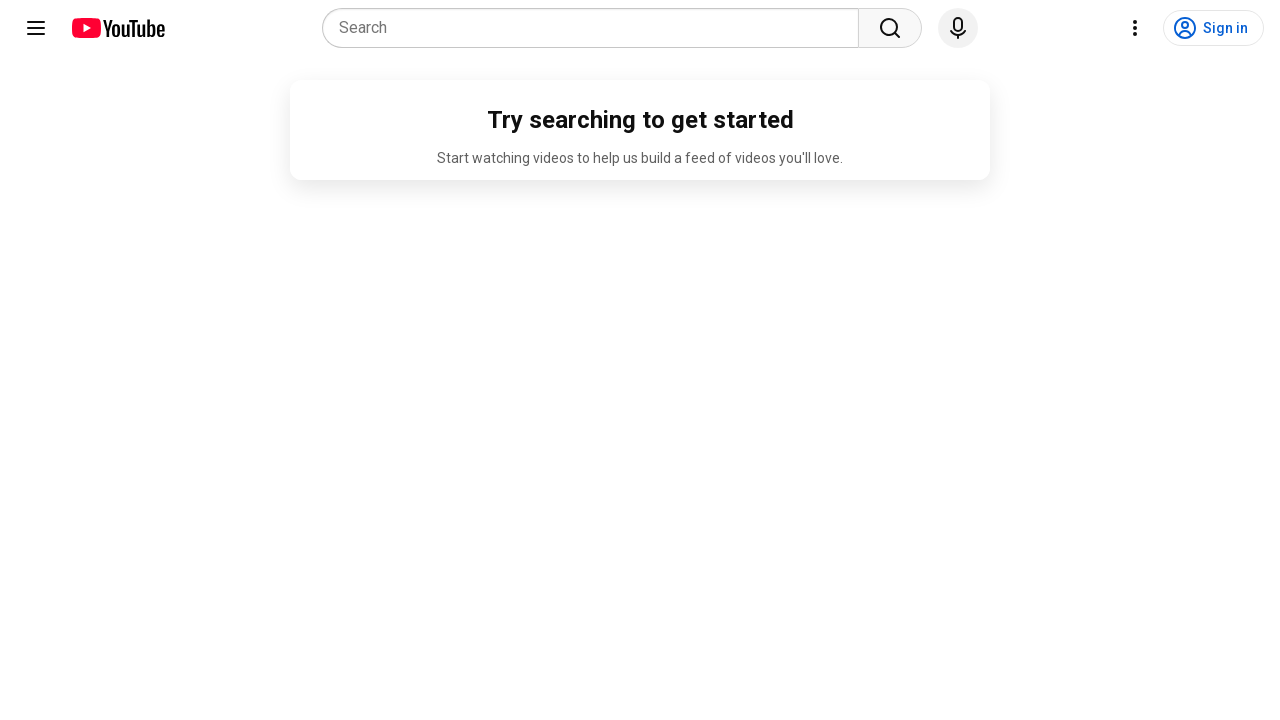

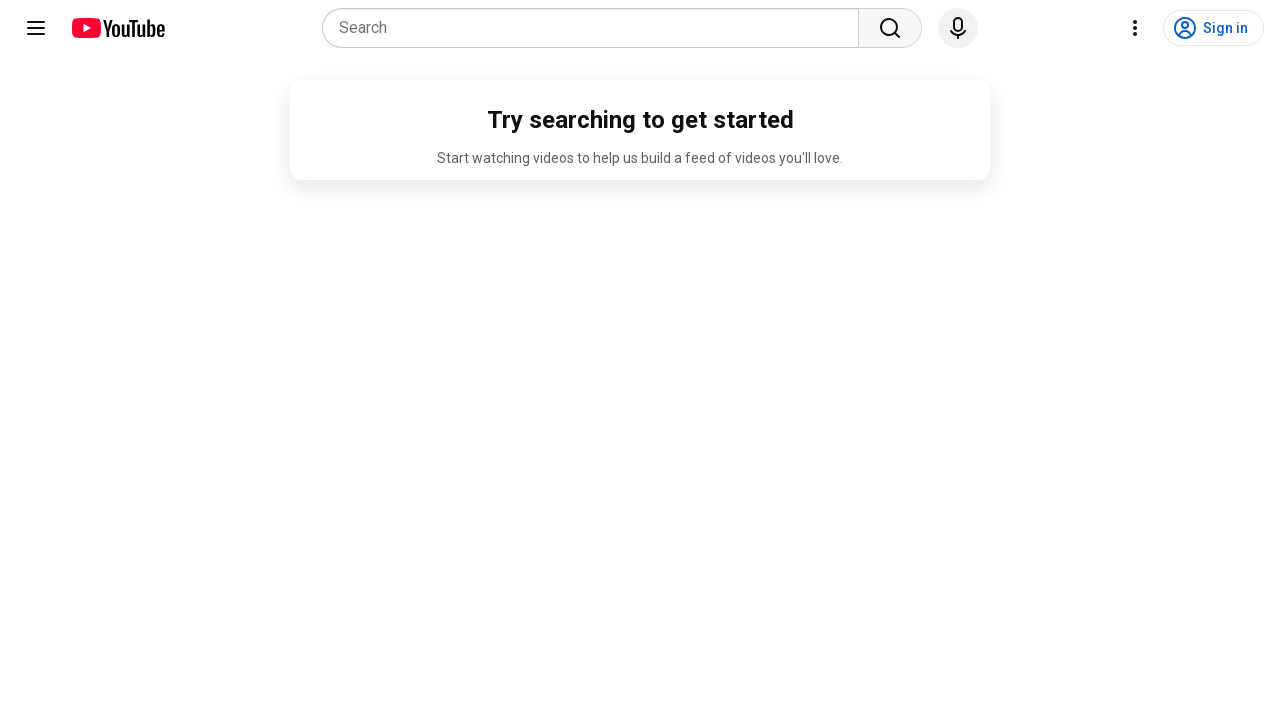